Tests a math exercise page by reading a value from the page, calculating a mathematical formula (log of absolute value of 12 times sine of the input), filling in the answer, checking a checkbox, clicking a radio button, and submitting the form.

Starting URL: http://suninjuly.github.io/math.html

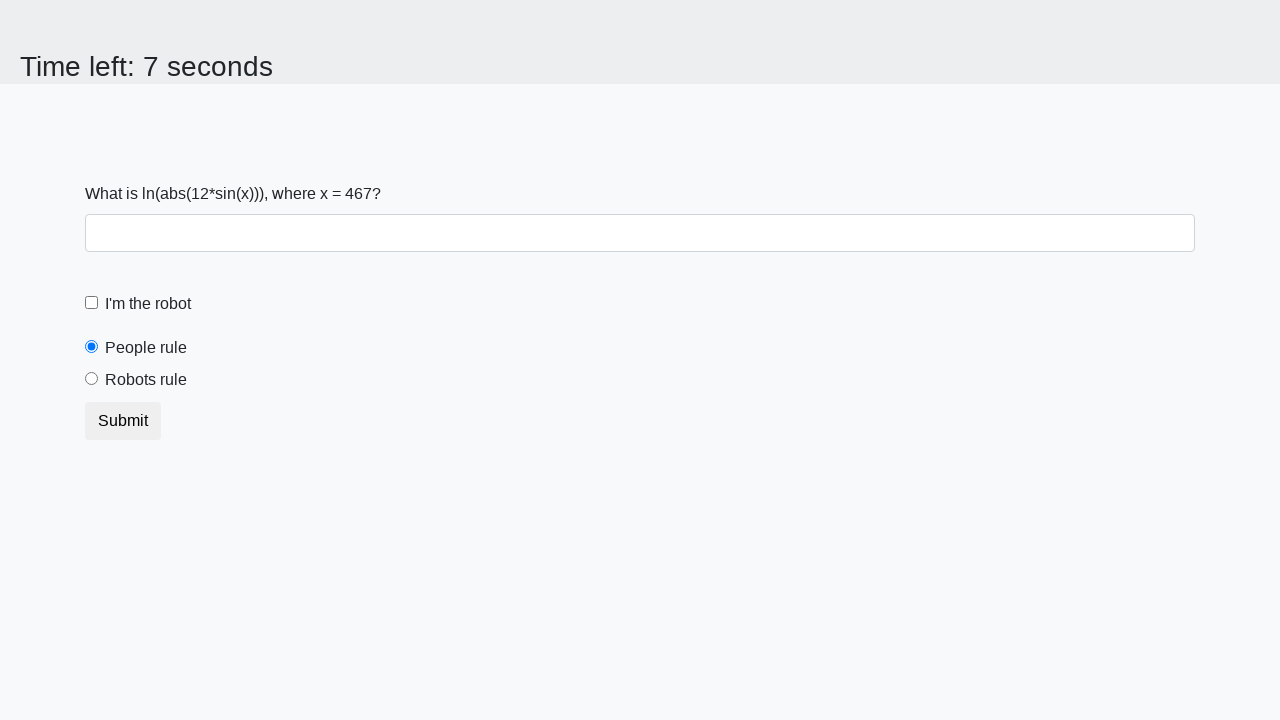

Located and read the x value from the page
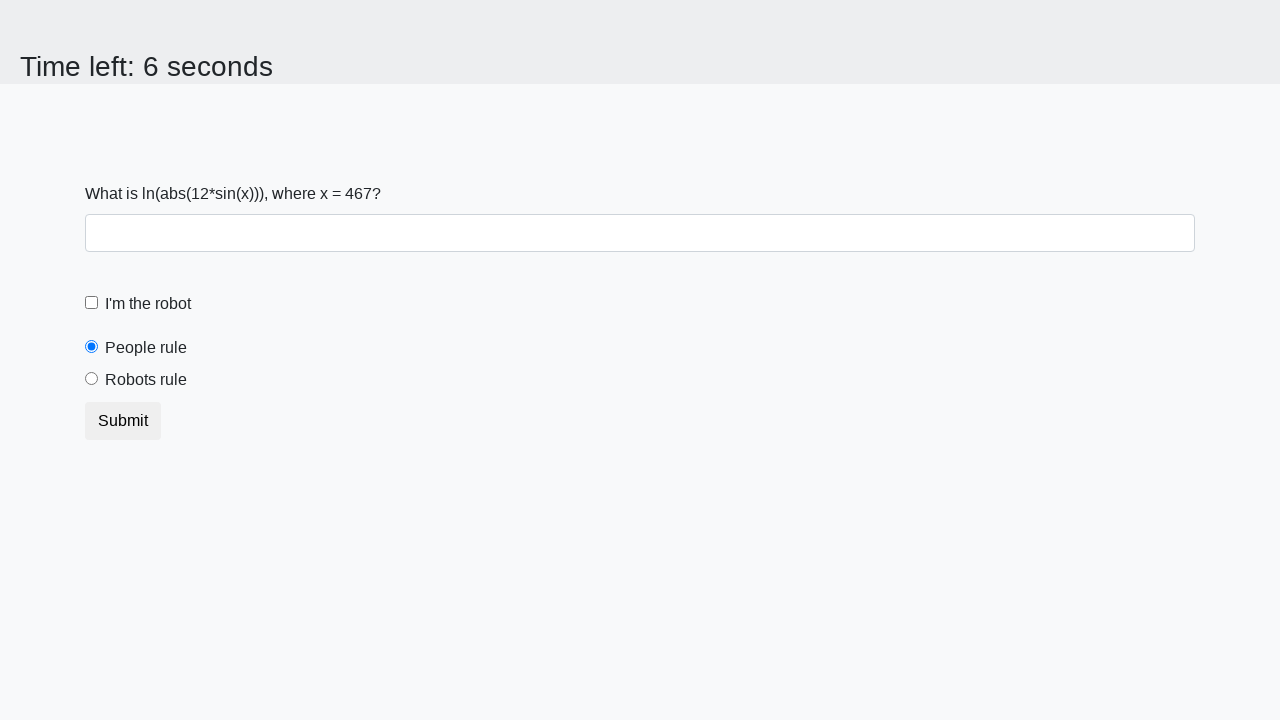

Calculated the answer using formula log(abs(12*sin(x)))
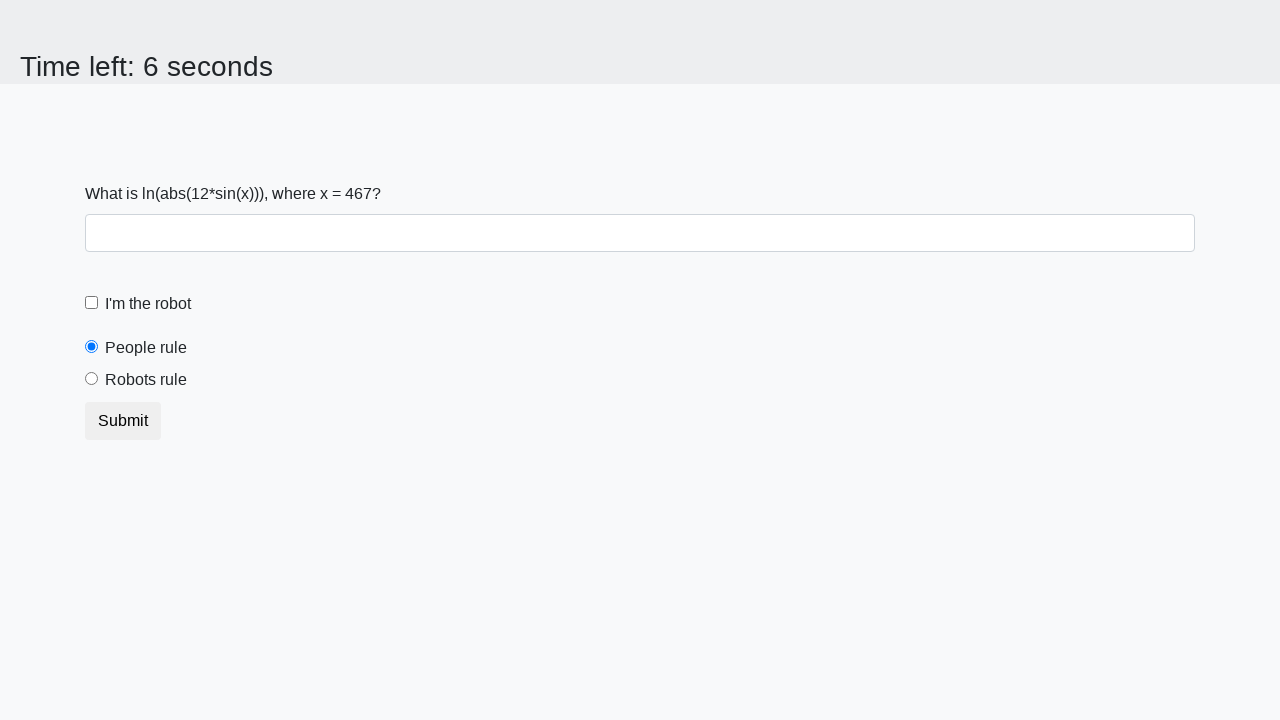

Filled in the calculated answer in the answer field on #answer
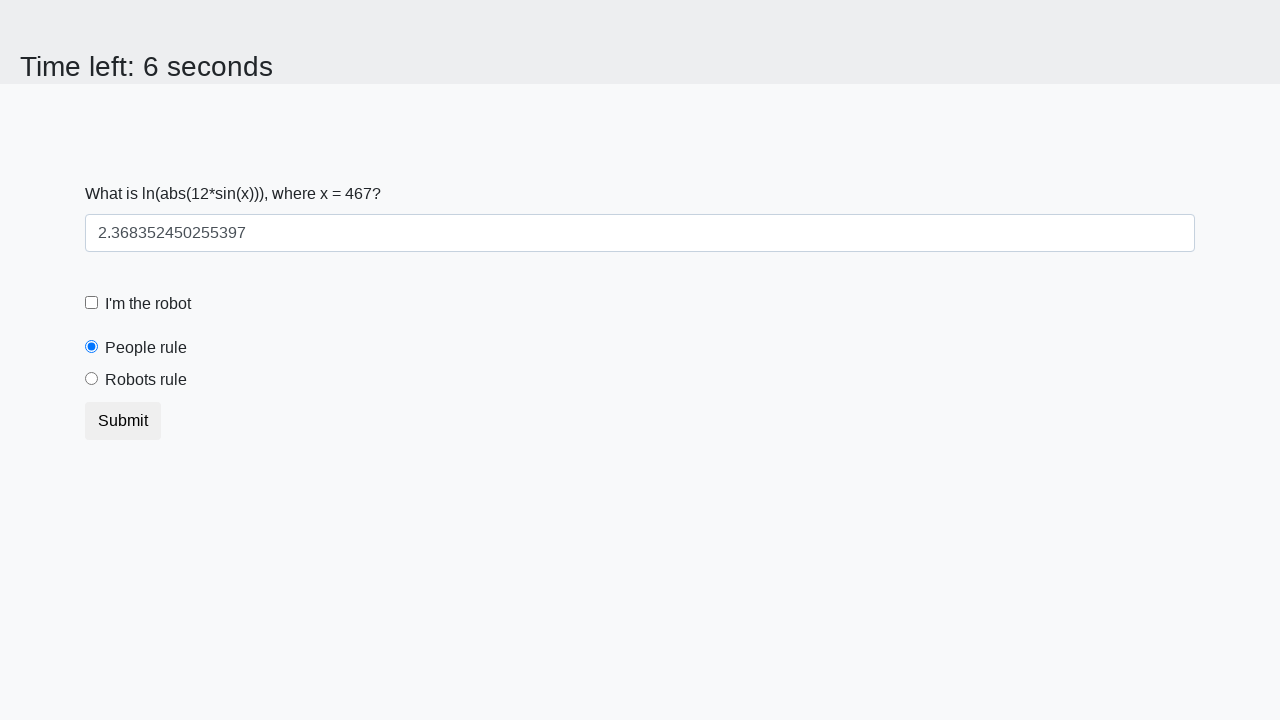

Clicked the robot checkbox at (92, 303) on #robotCheckbox
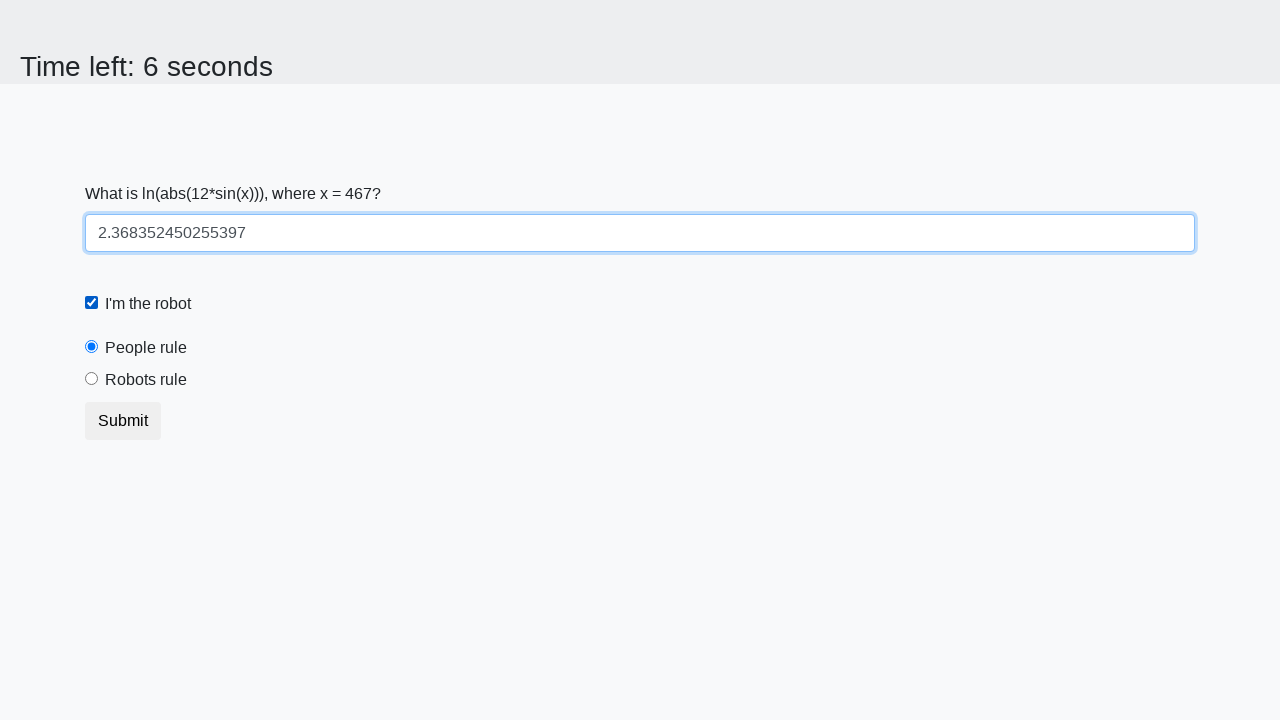

Clicked the 'robots rule' radio button at (146, 380) on [for="robotsRule"]
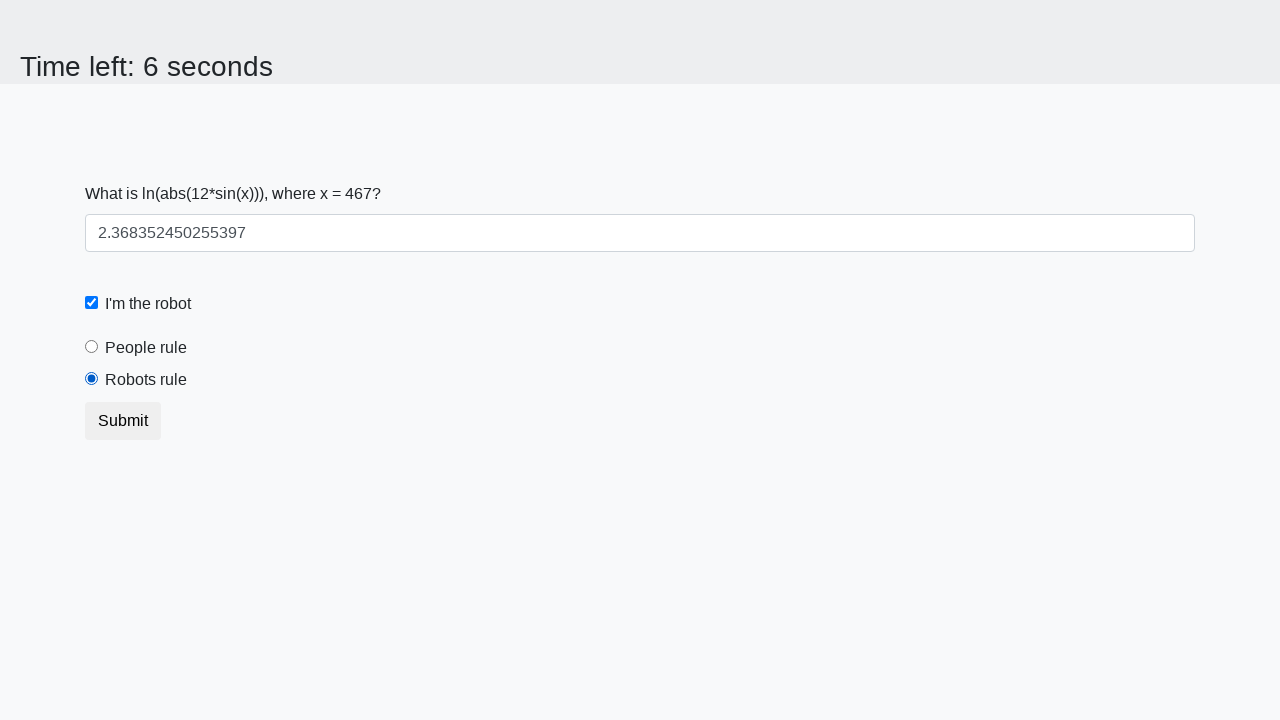

Clicked the submit button to submit the form at (123, 421) on button[type="submit"]
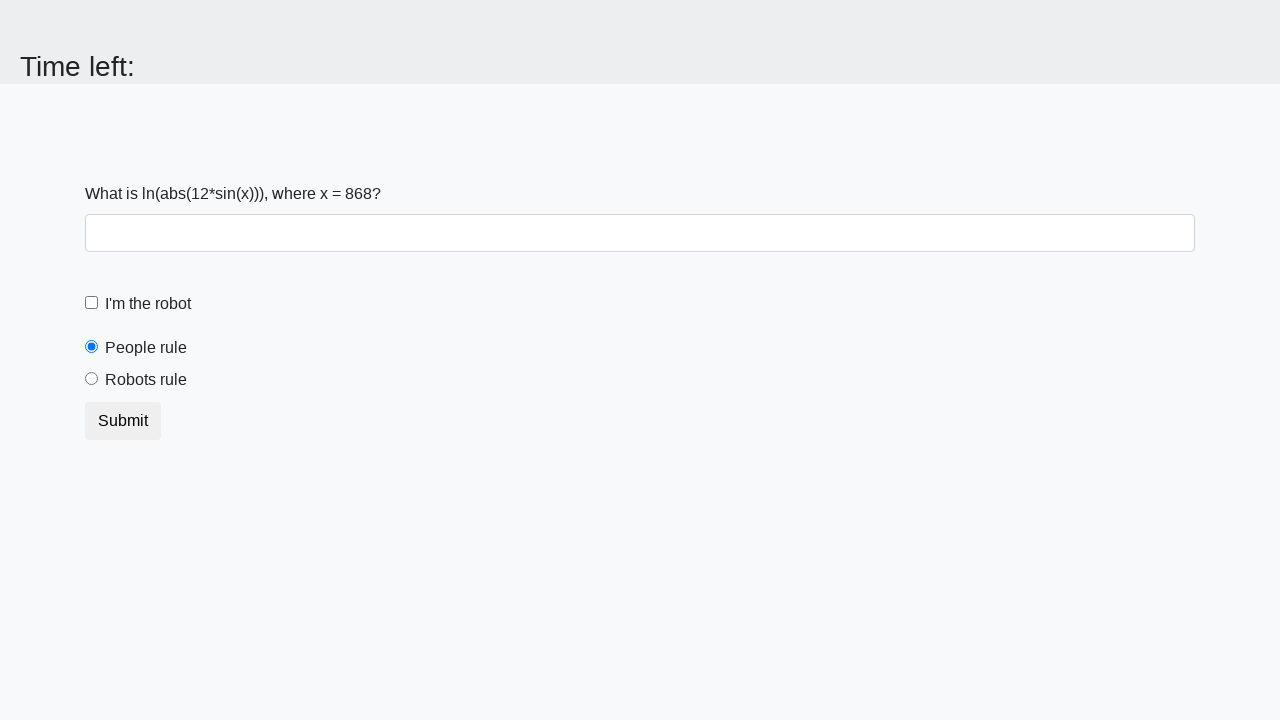

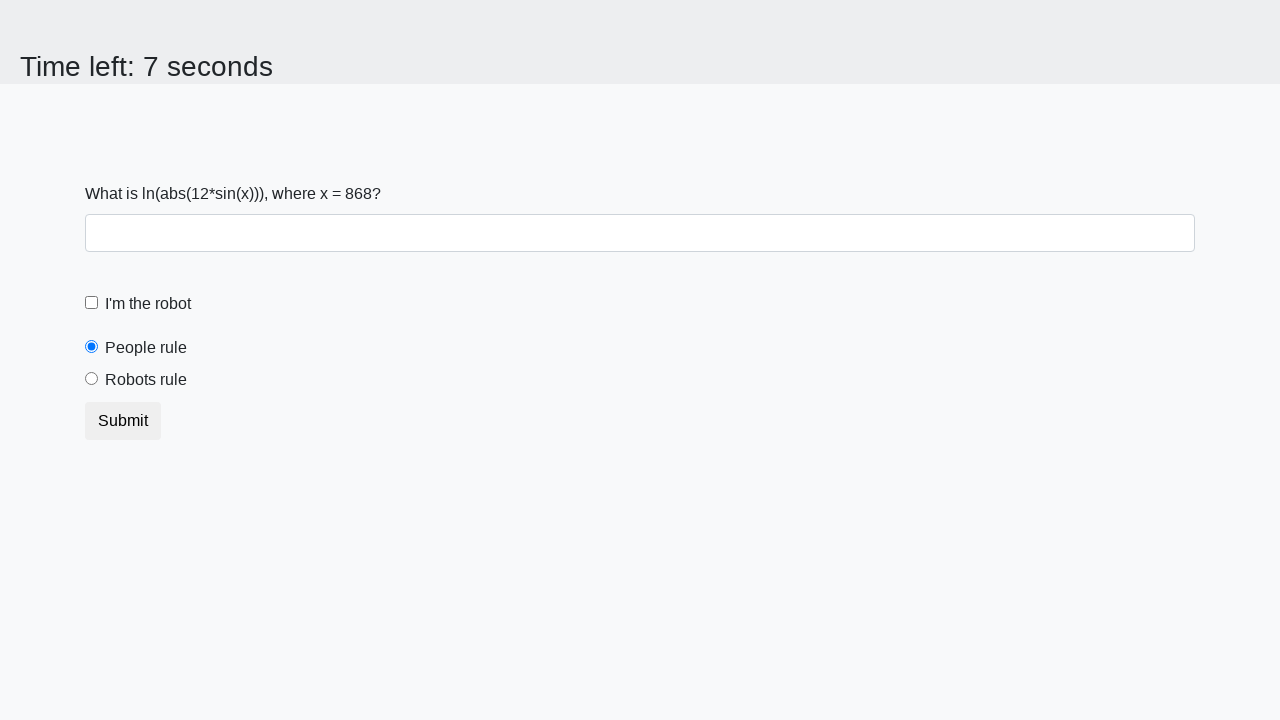